Tests dynamic checkbox removal and re-addition using custom wait conditions and verifies element state changes

Starting URL: https://the-internet.herokuapp.com/dynamic_controls

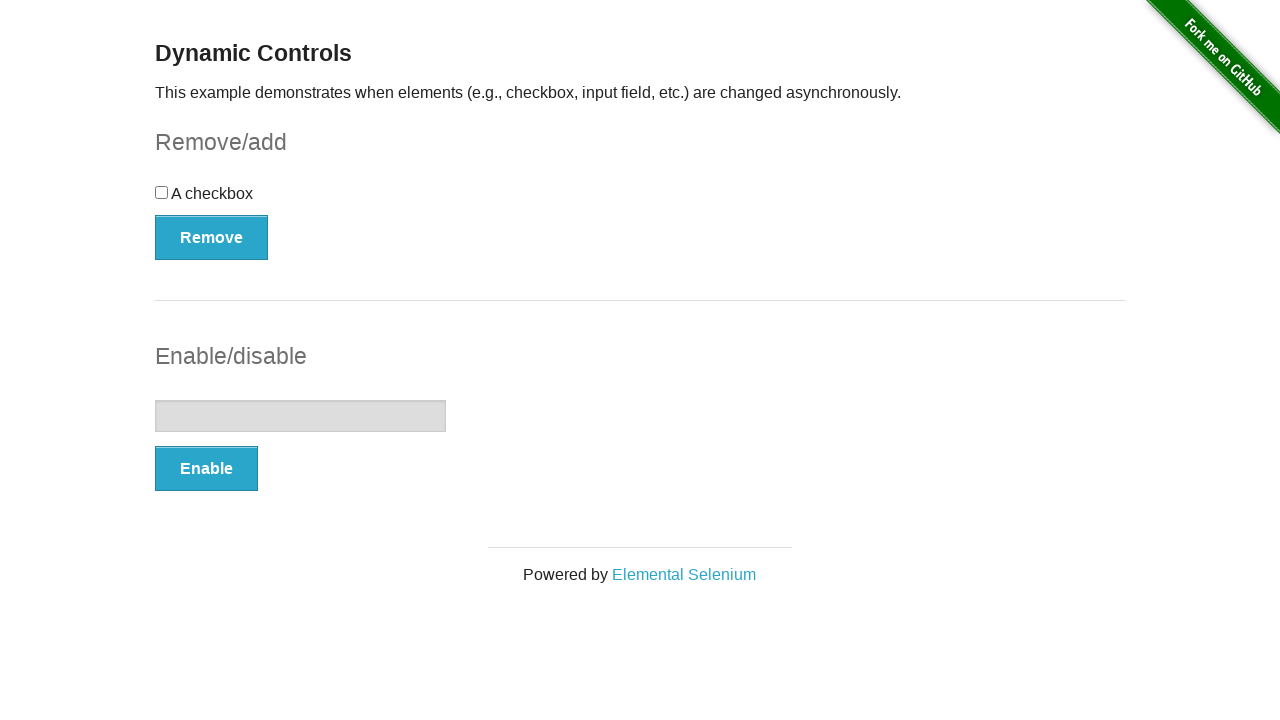

Clicked Remove button to remove checkbox at (212, 237) on #checkbox-example button
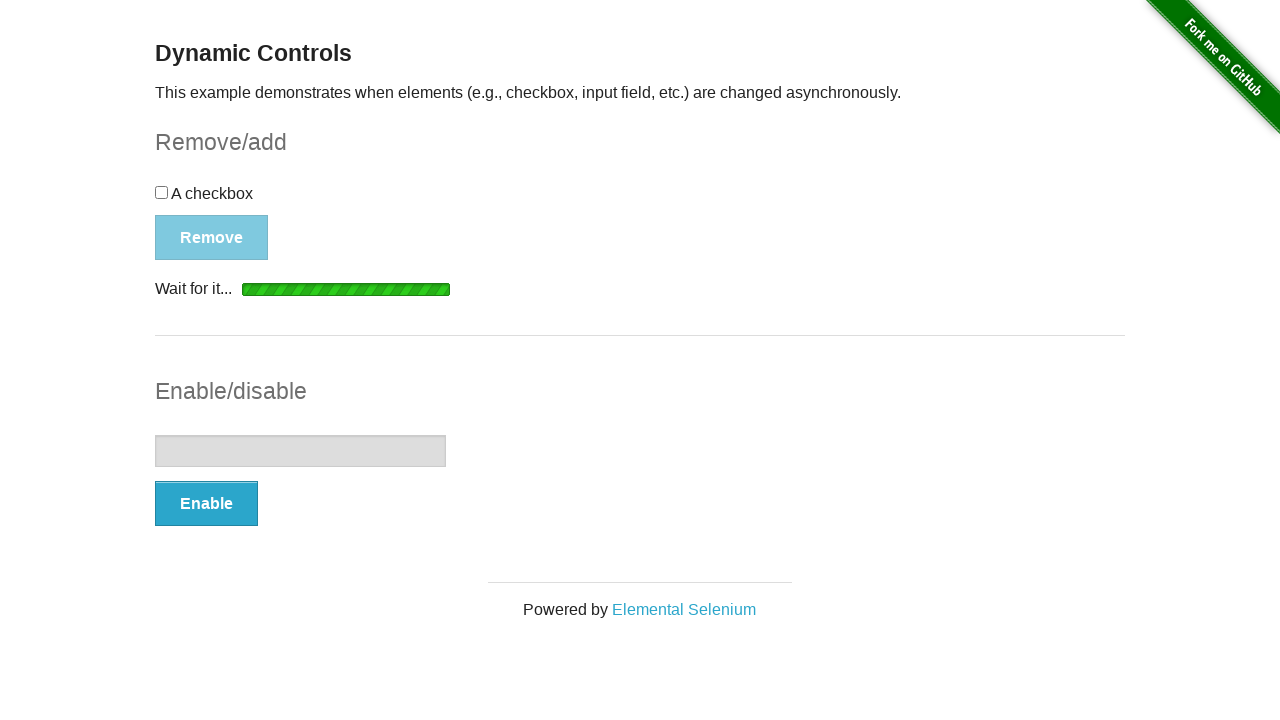

Confirmed checkbox was detached from DOM
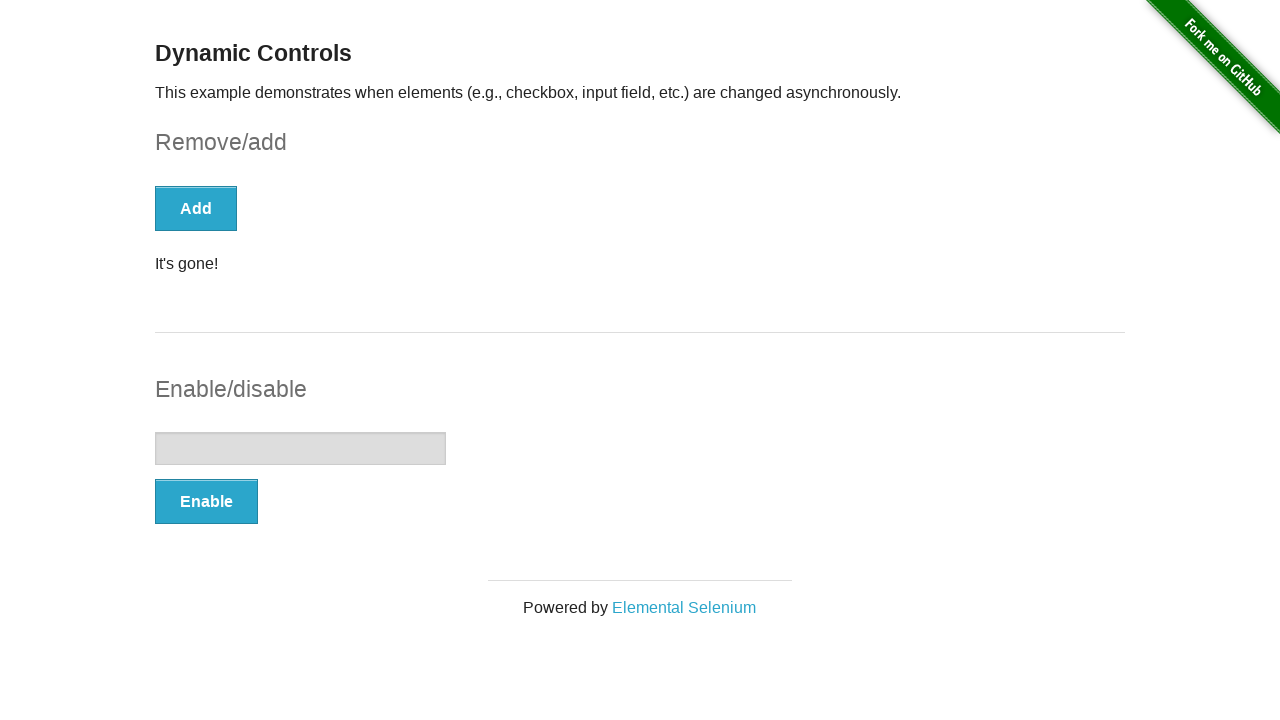

Verified checkbox is no longer present
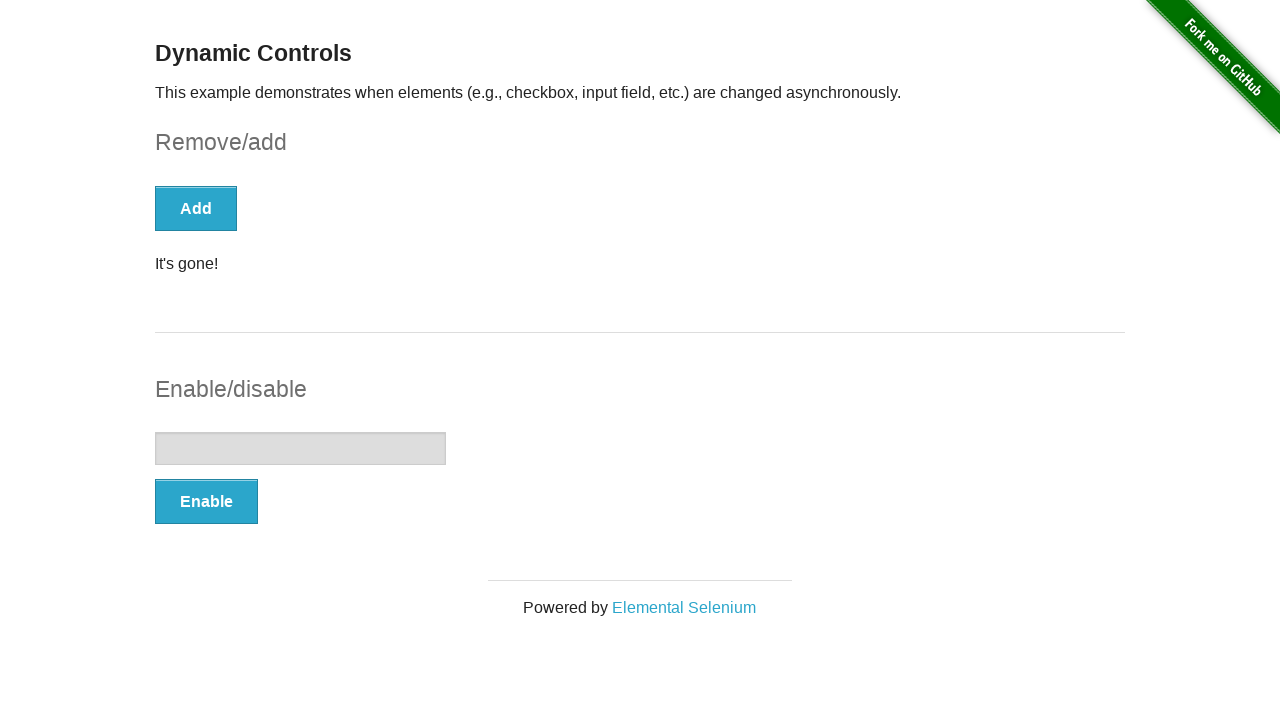

Clicked Add button to re-add checkbox at (196, 208) on #checkbox-example button
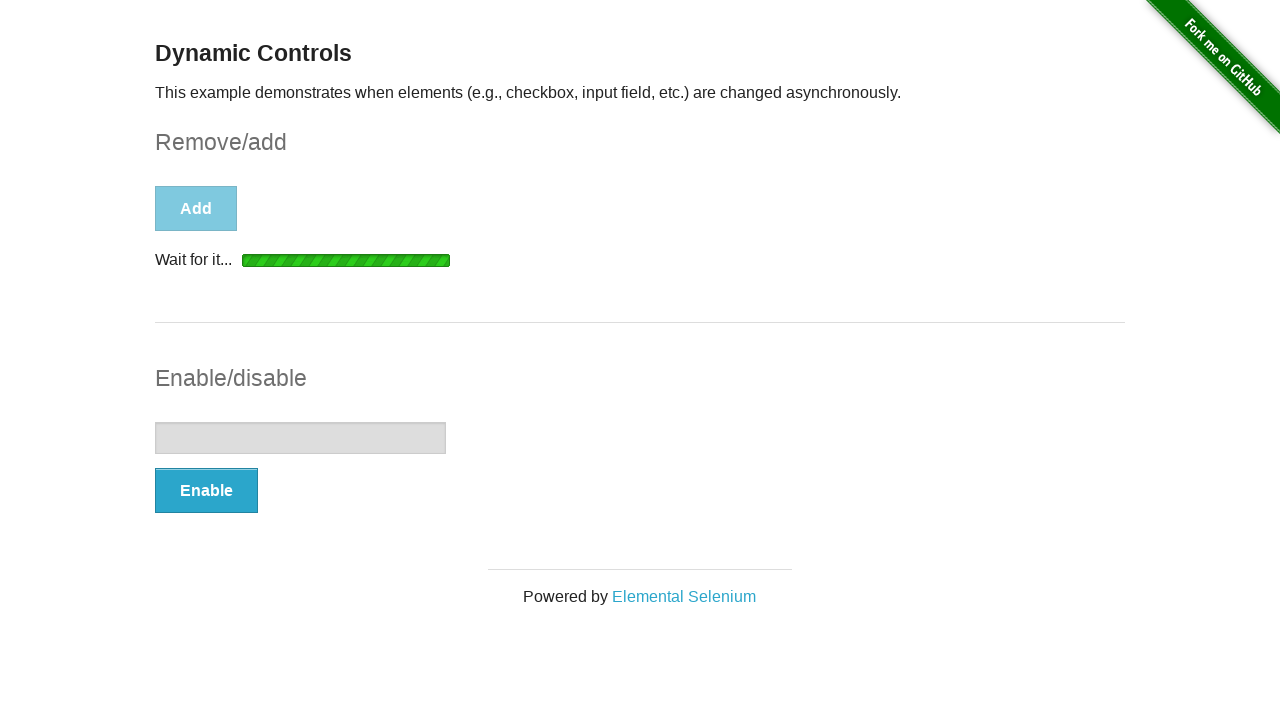

Custom polling detected checkbox appeared in DOM
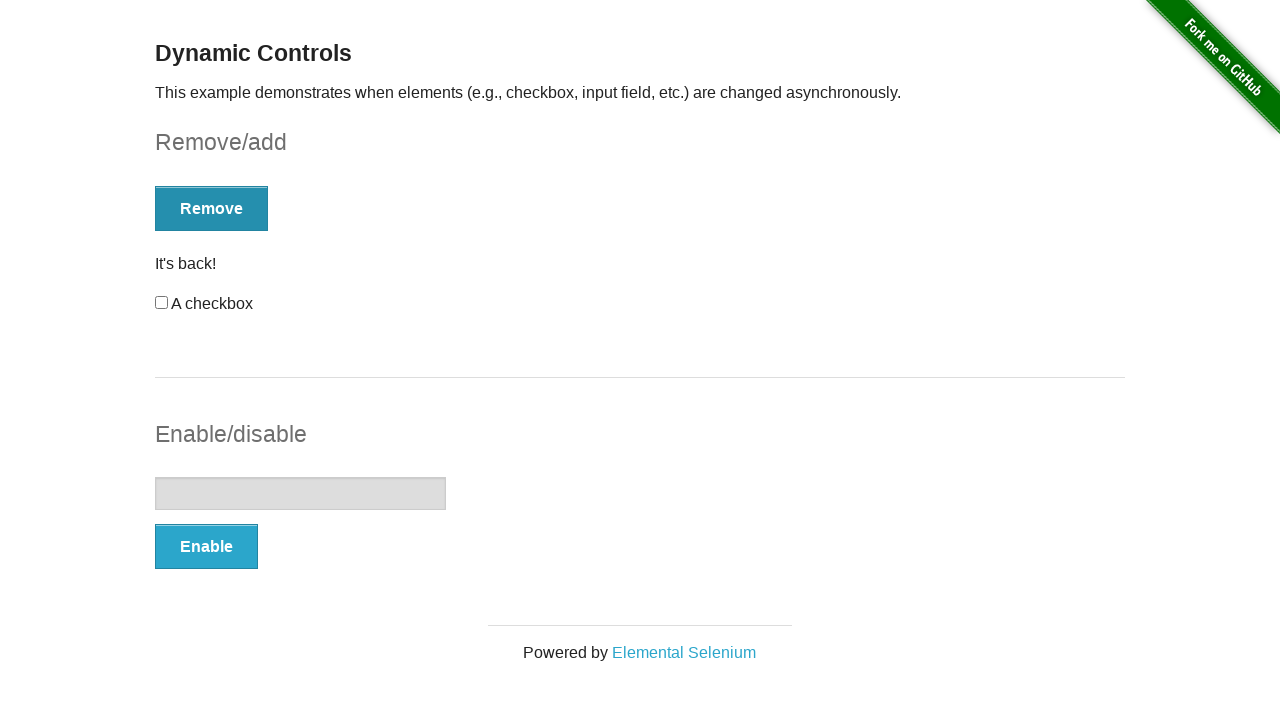

Confirmed checkbox is visible
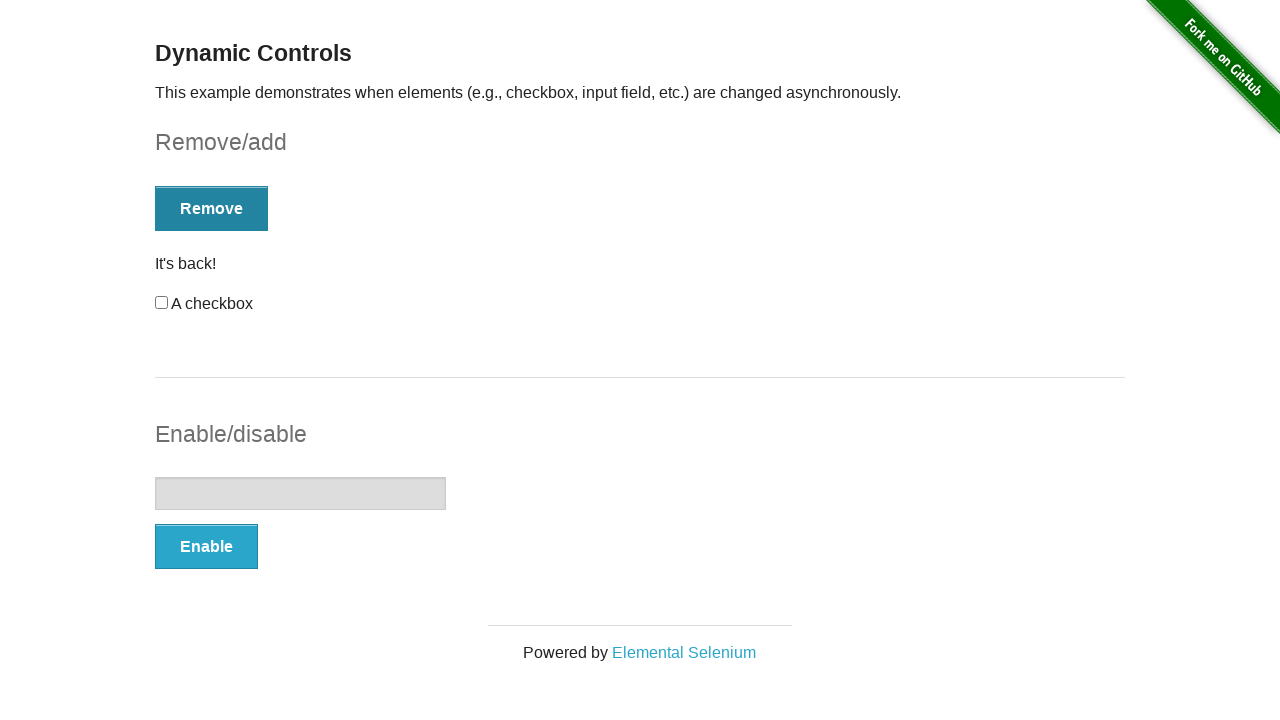

Verified checkbox is visible and accessible
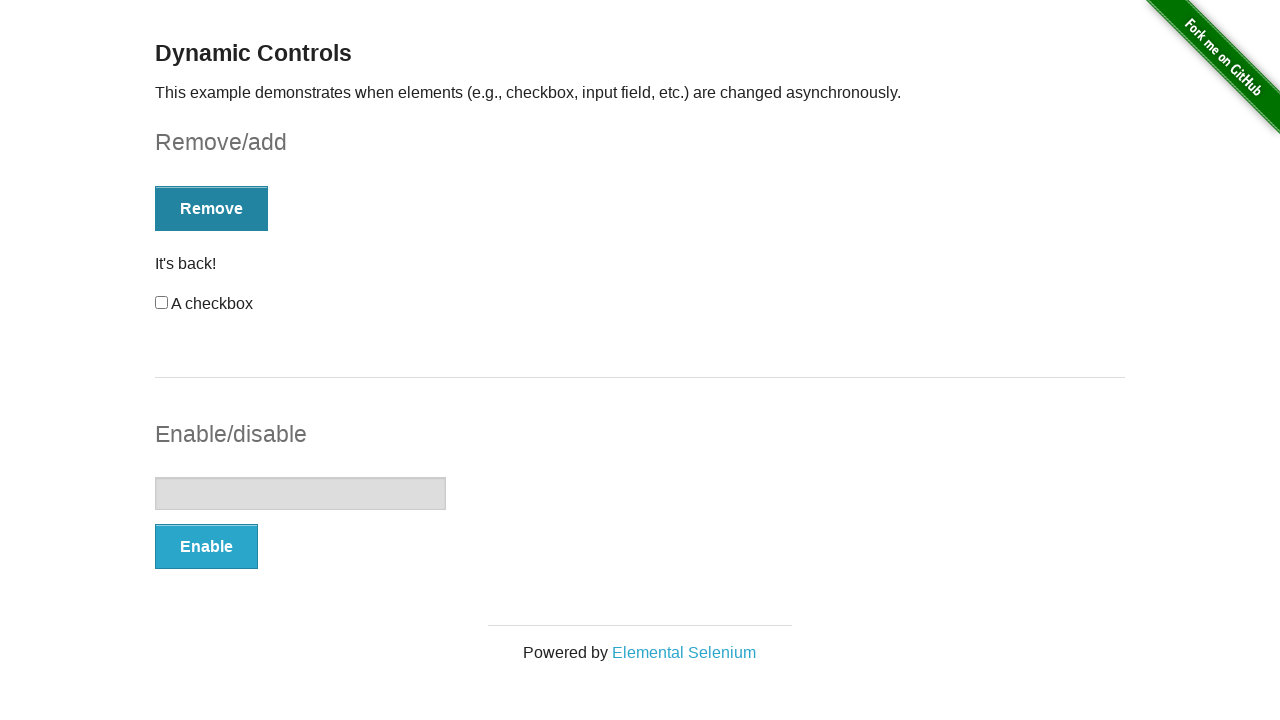

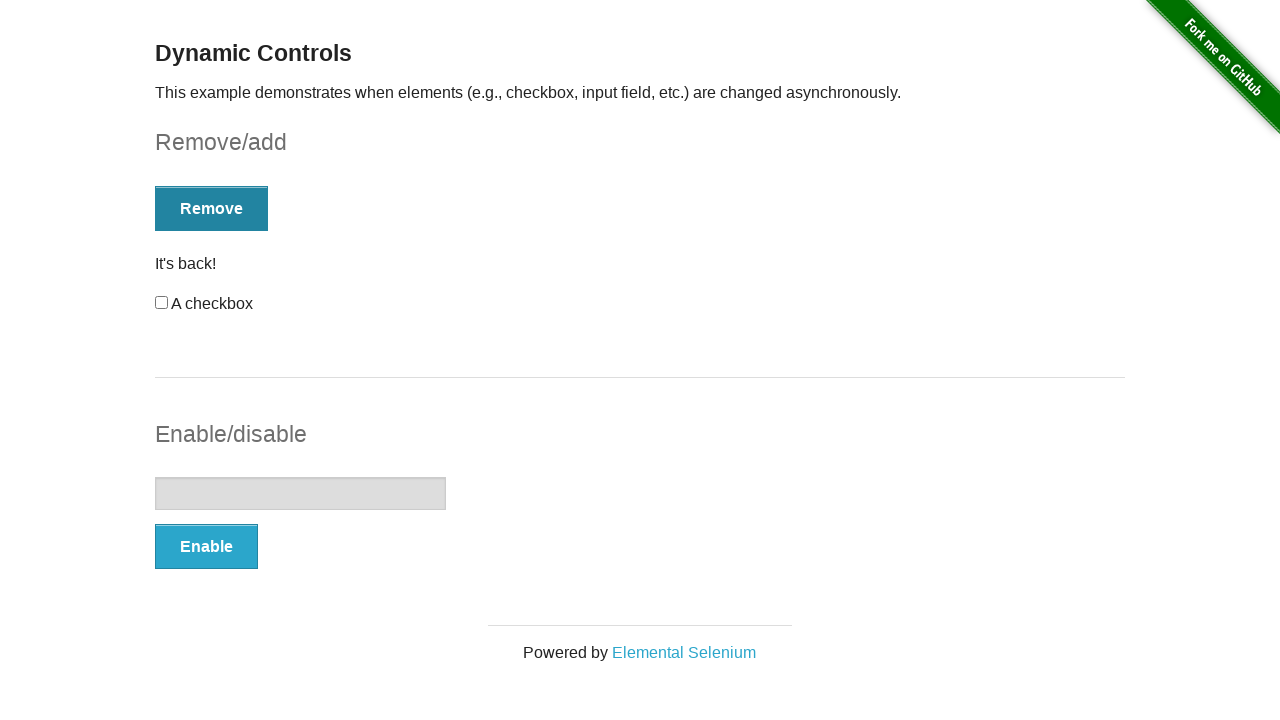